Tests a web form by filling text inputs, password field, and textarea with random data, then verifies disabled/readonly inputs, and interacts with dropdown select and datalist elements.

Starting URL: https://bonigarcia.dev/selenium-webdriver-java/web-form.html

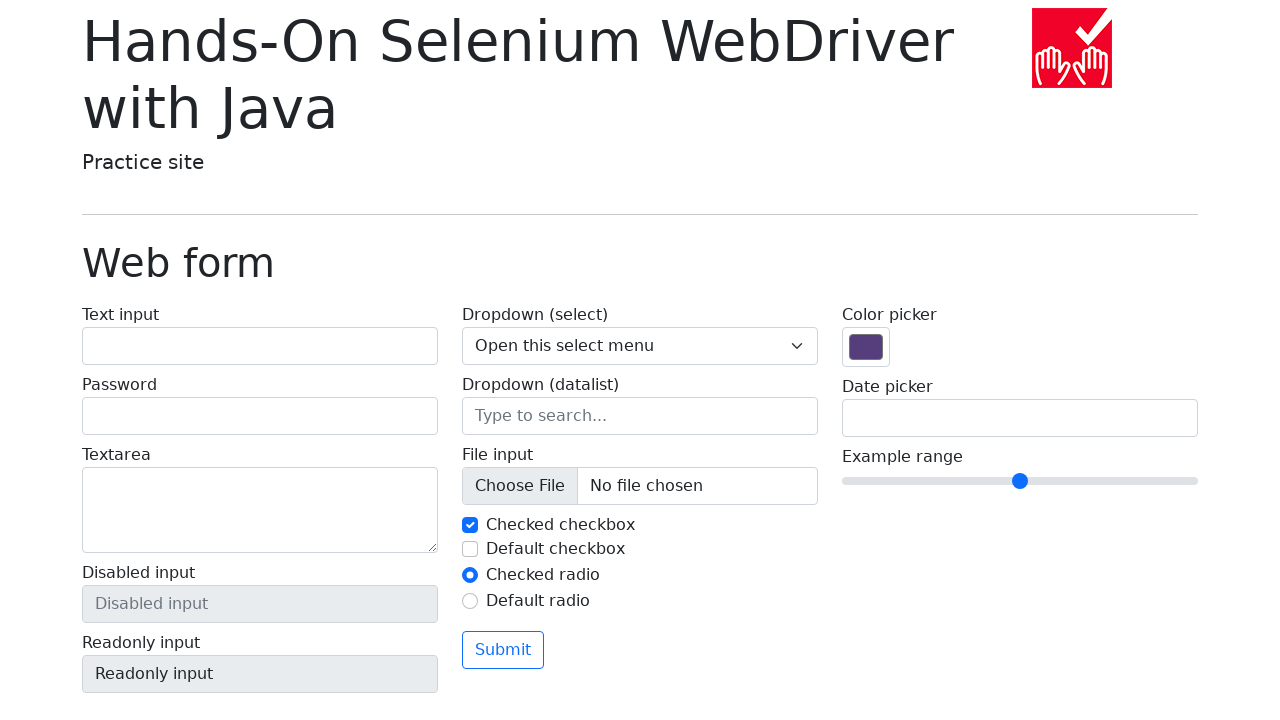

Filled text input with 'Goku' on input#my-text-id
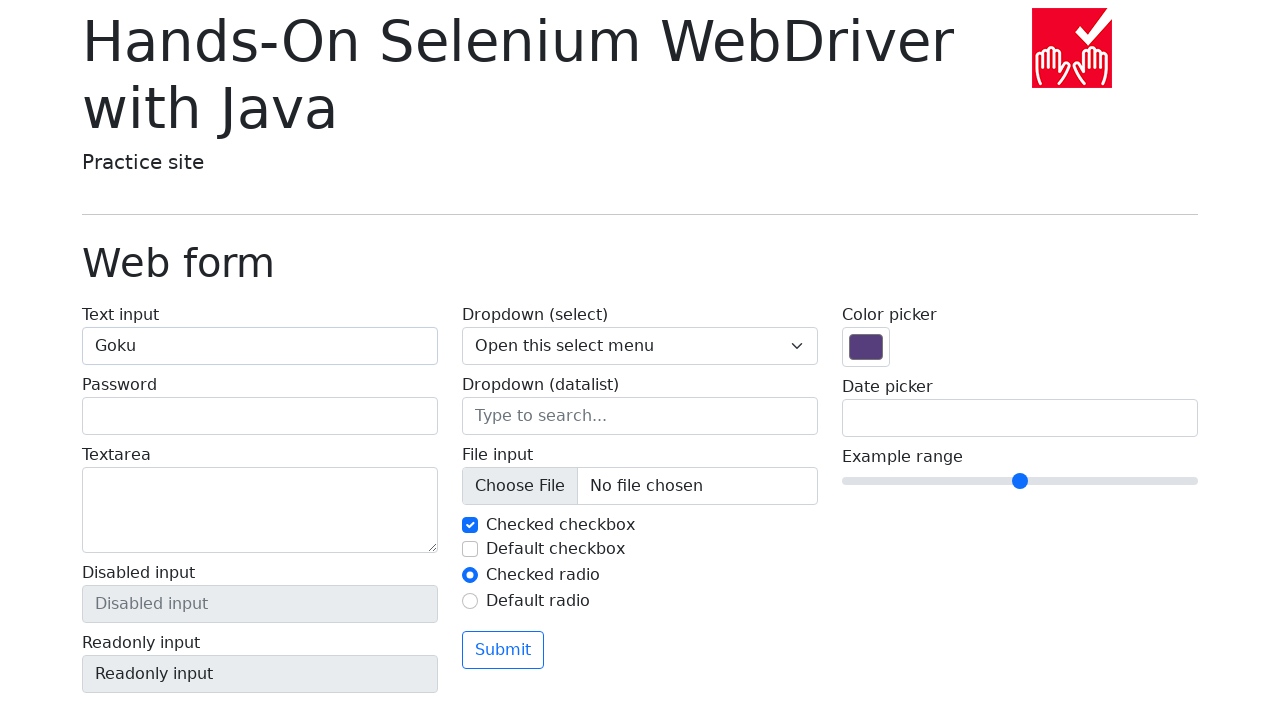

Filled password input with 'Pikachu' on input[name='my-password']
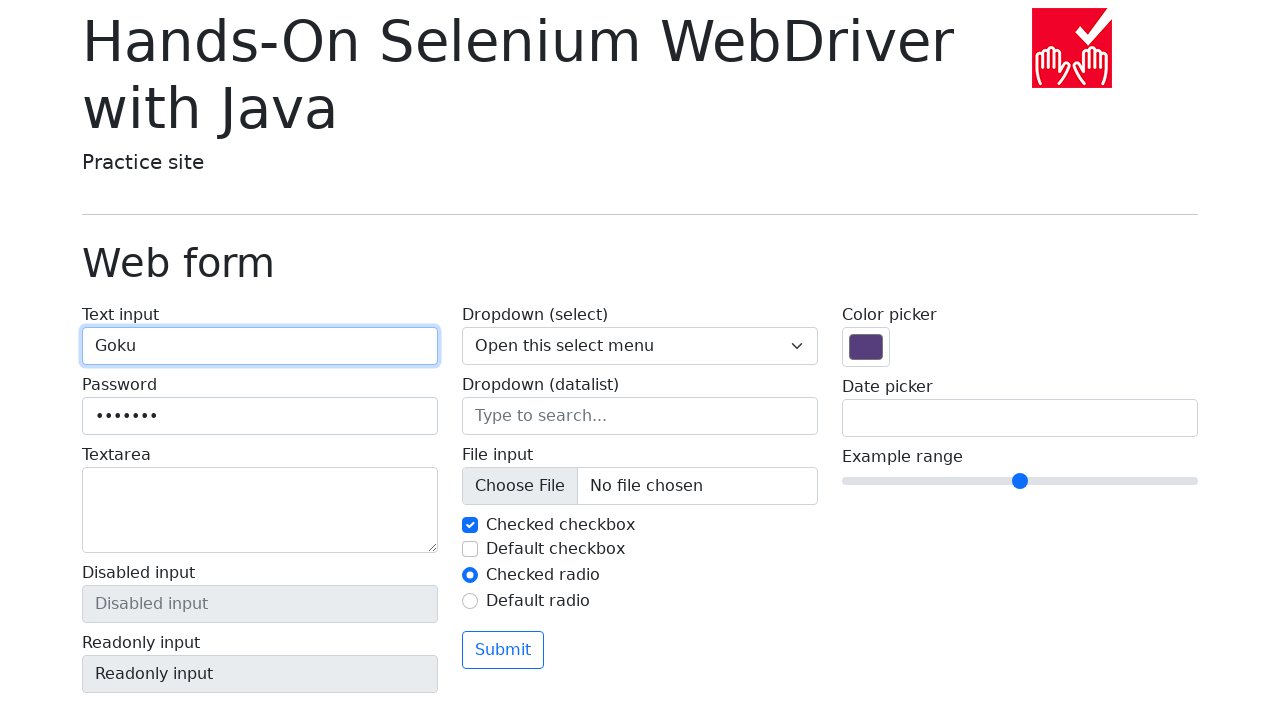

Filled textarea with 'Expelliarmus' on textarea[name='my-textarea']
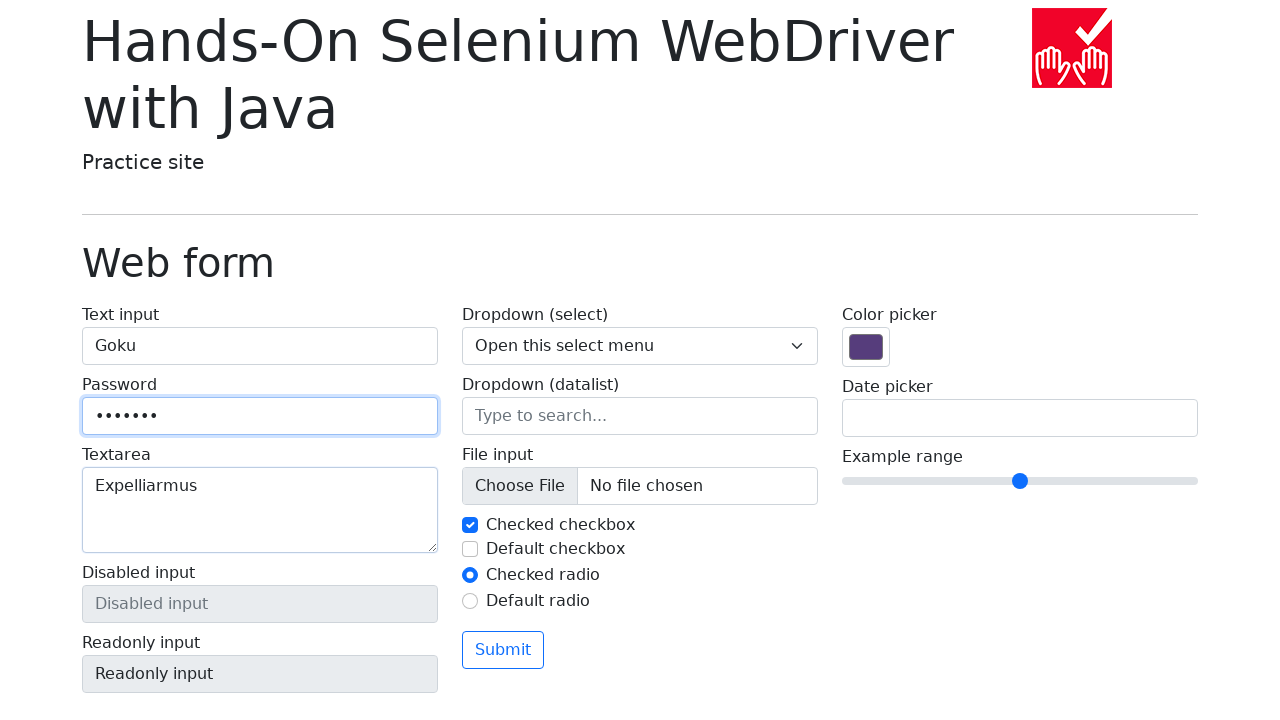

Verified that disabled input is disabled
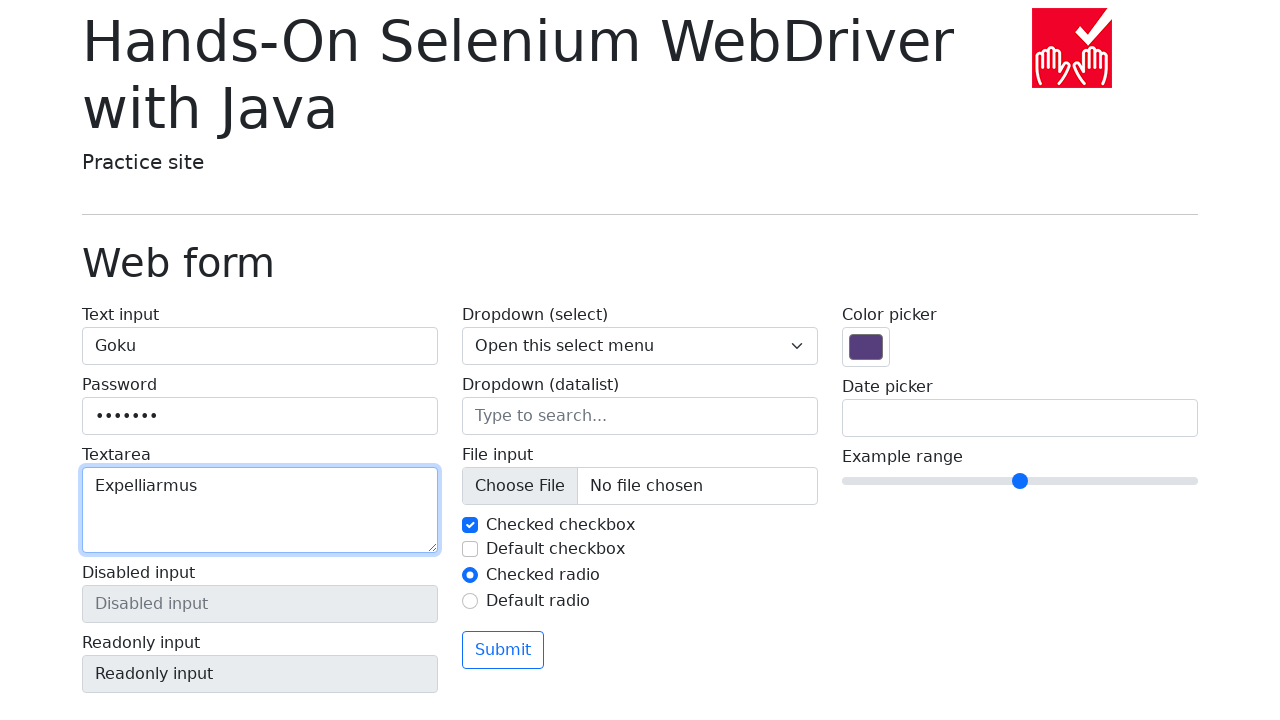

Verified readonly input has expected value 'Readonly input'
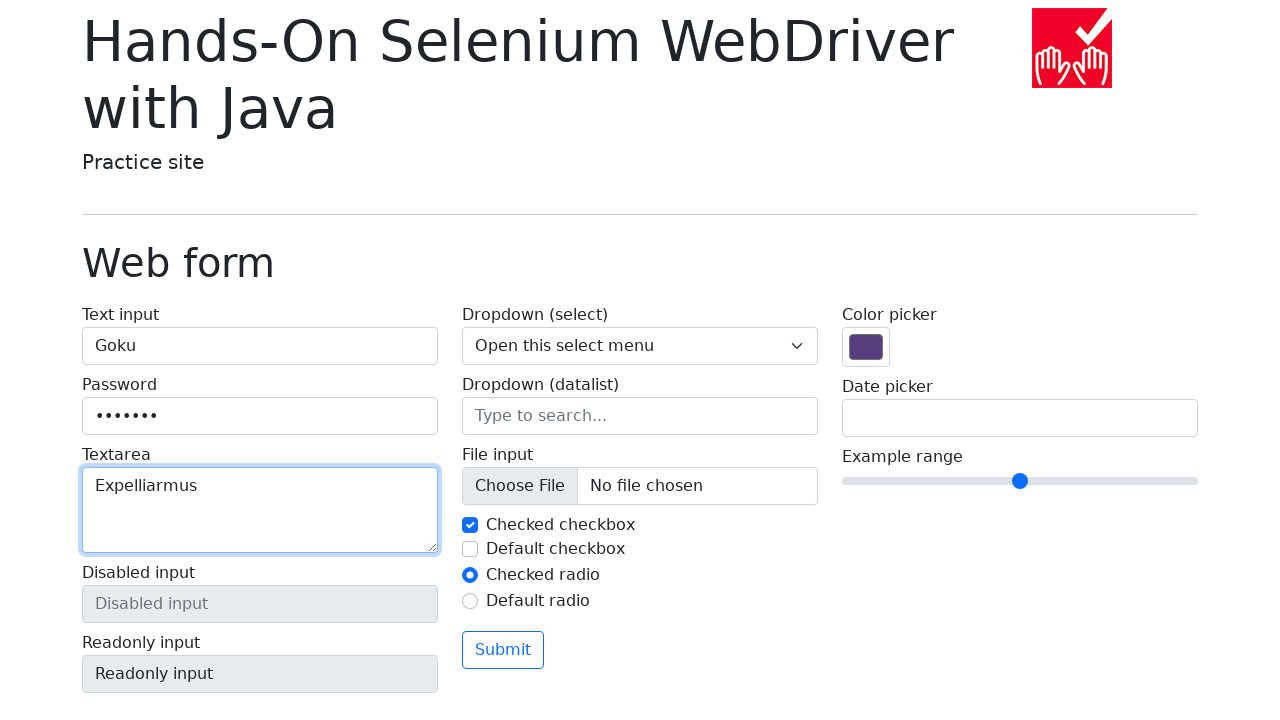

Selected 'Three' from dropdown menu on select[name='my-select']
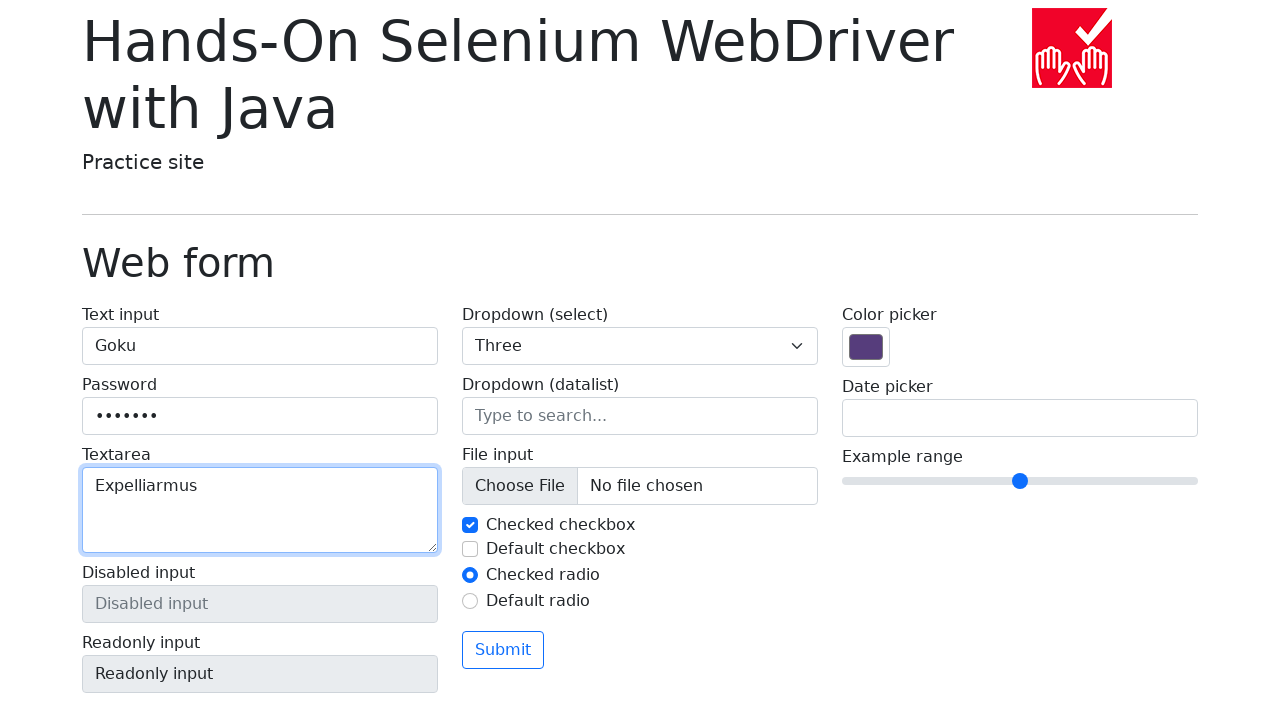

Verified that dropdown selected value is '3'
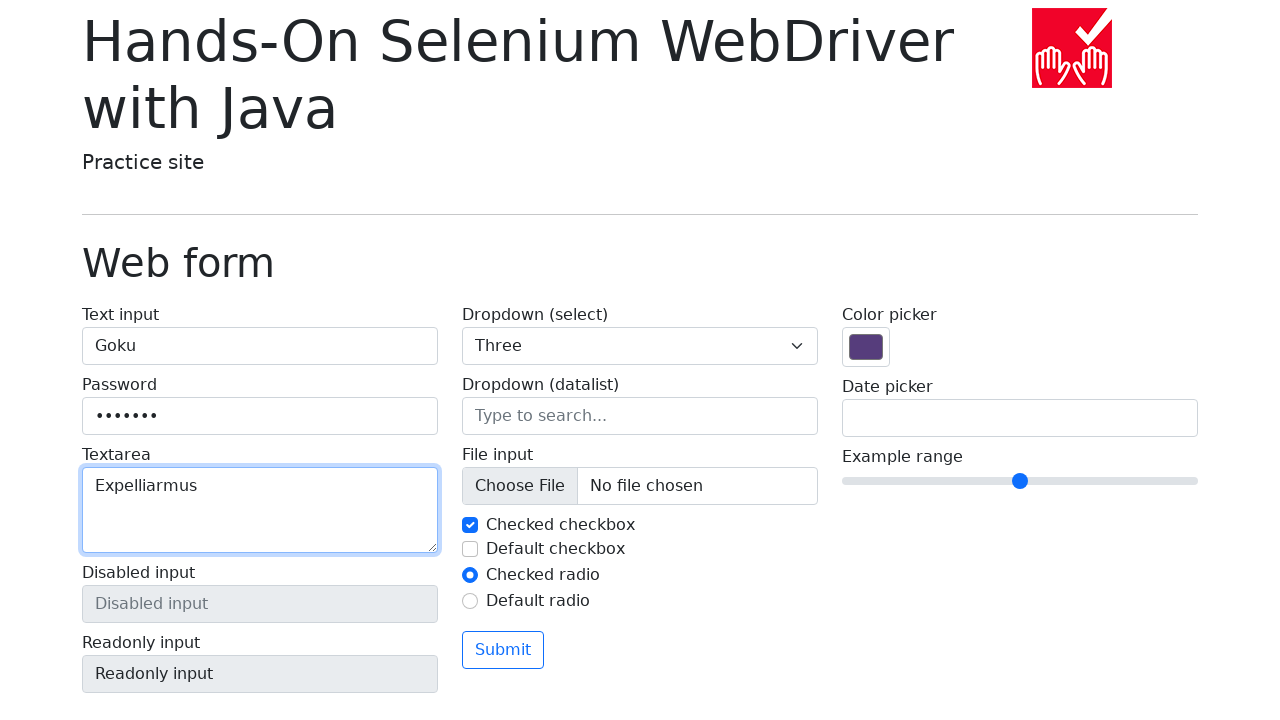

Verified dropdown options match expected list: Open this select menu, One, Two, Three
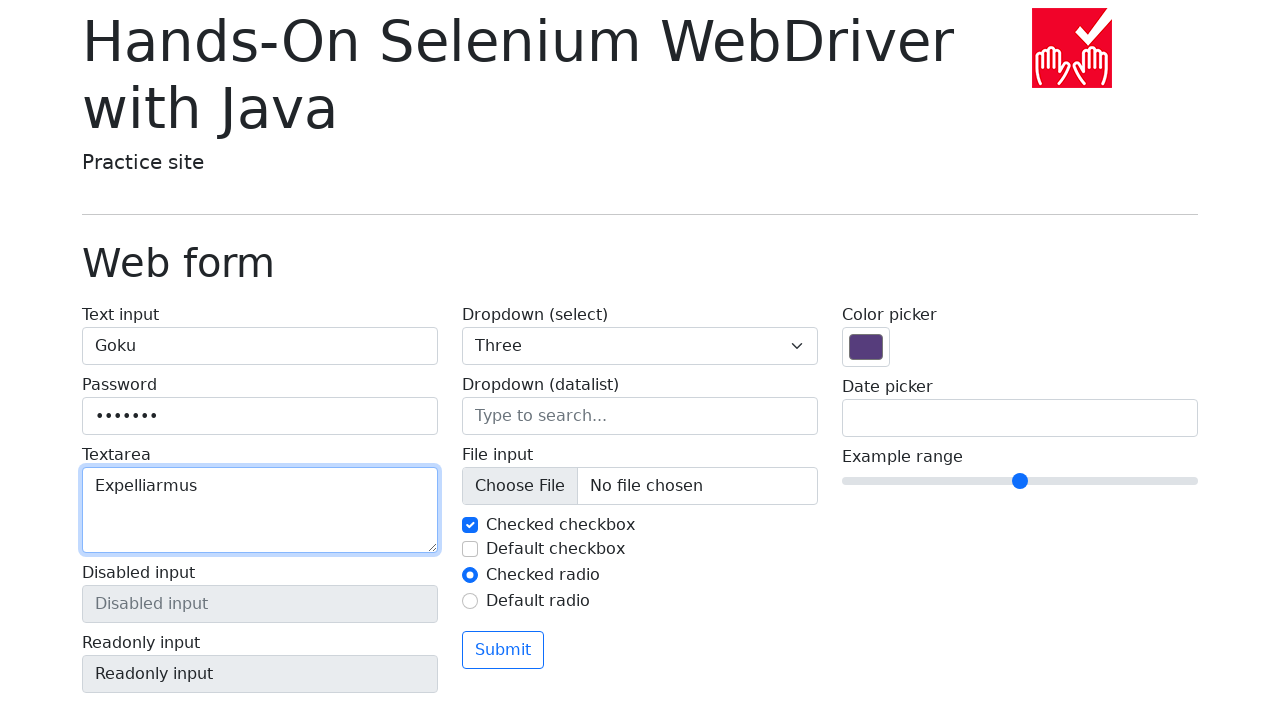

Filled datalist input with 'Los Angeles' on input[name='my-datalist']
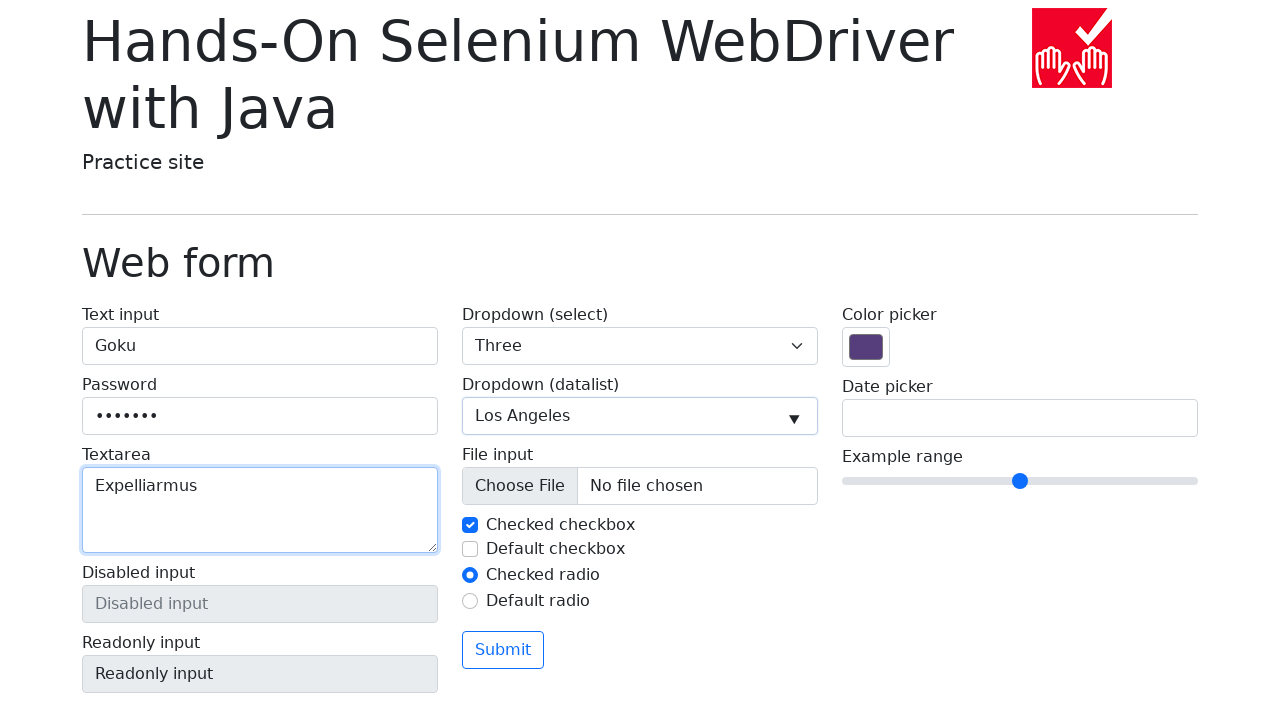

Verified datalist input value is 'Los Angeles'
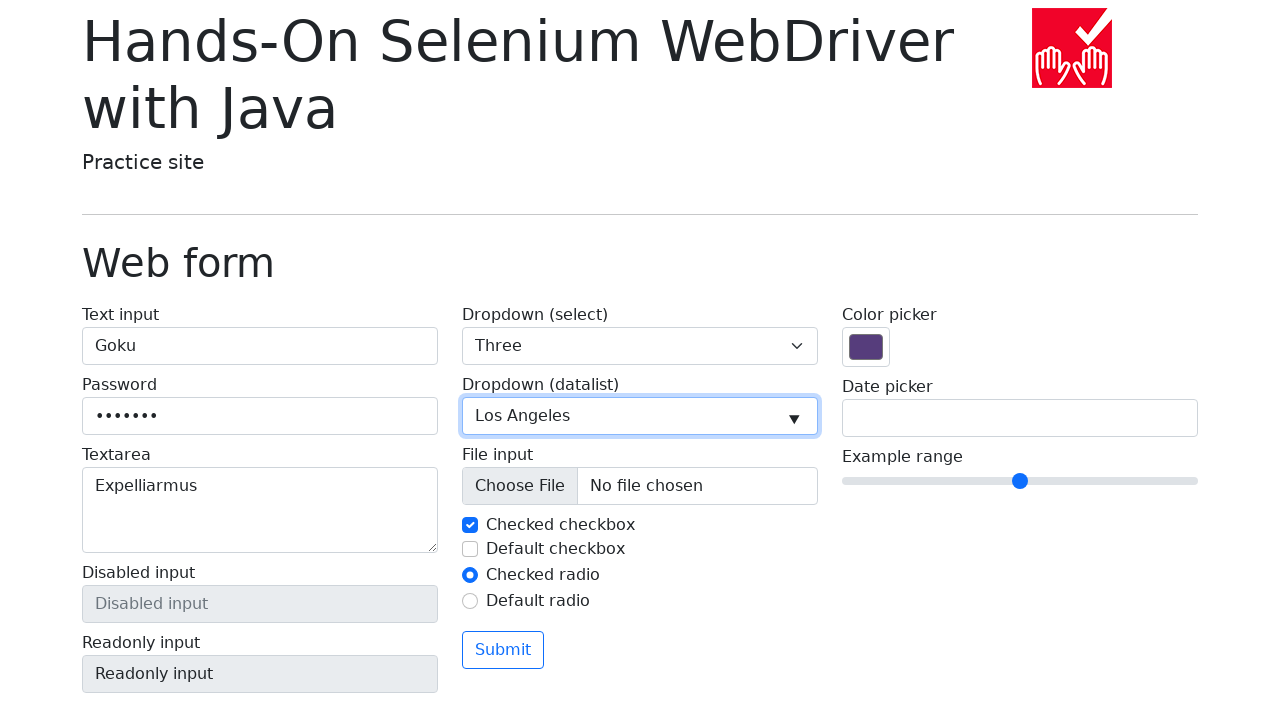

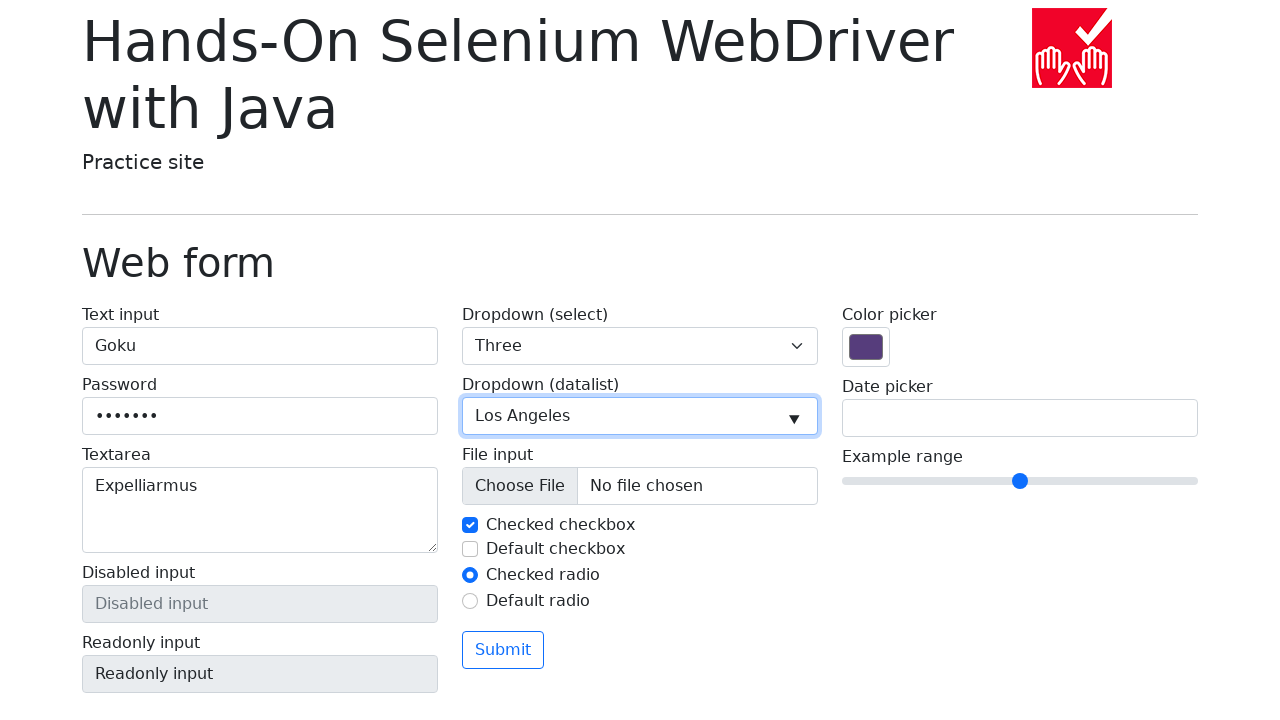